Tests flight booking form by selecting origin and destination cities from dynamic dropdowns and selecting the current date

Starting URL: https://rahulshettyacademy.com/dropdownsPractise/

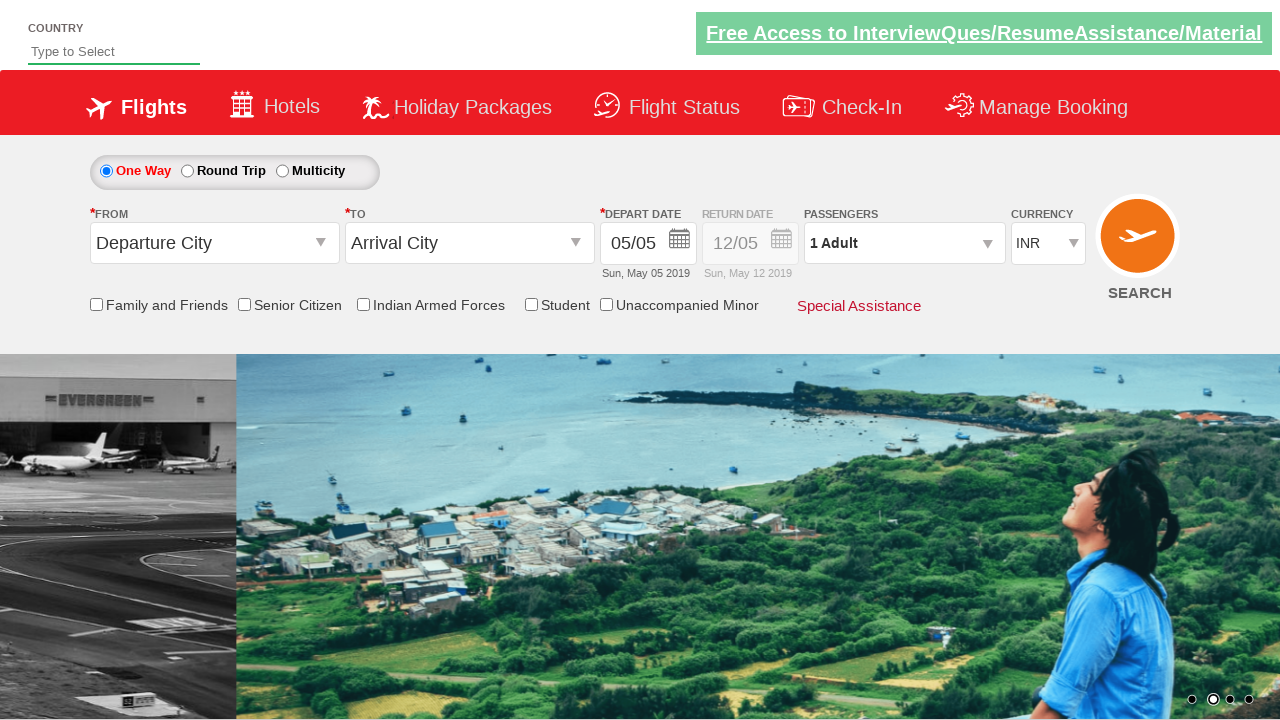

Clicked on origin station dropdown at (214, 243) on #ctl00_mainContent_ddl_originStation1_CTXT
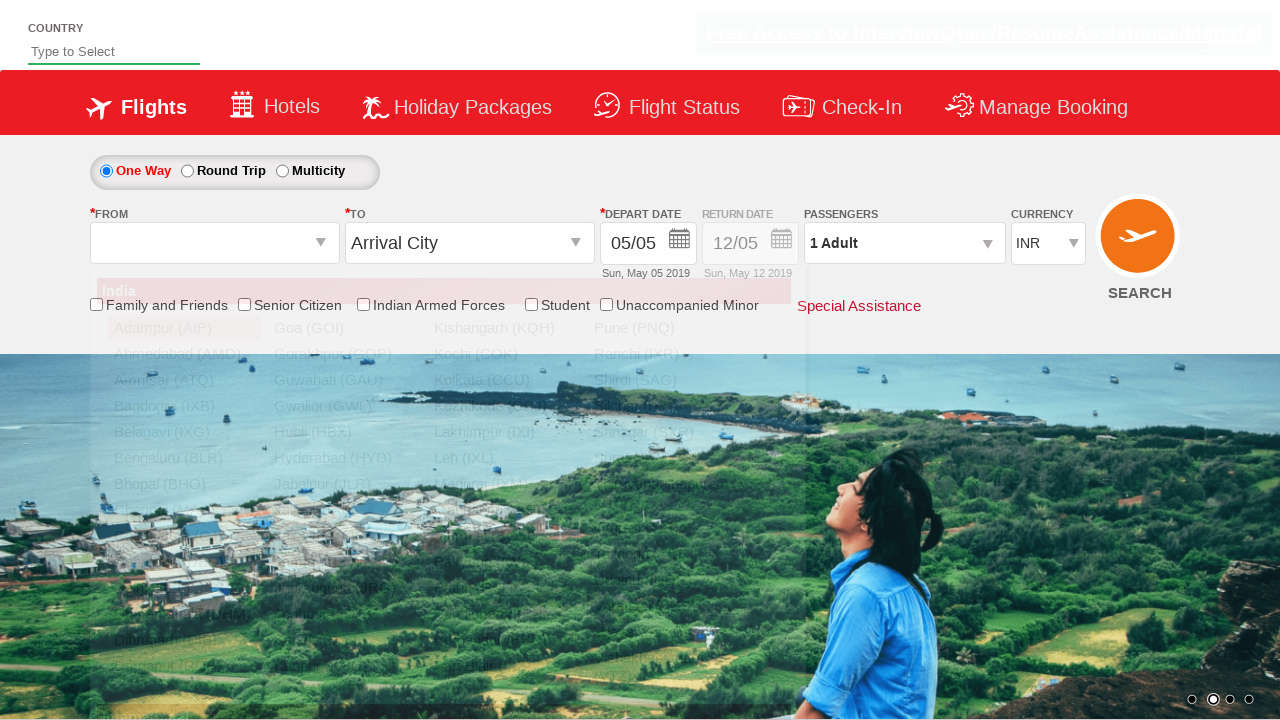

Selected Bengaluru (BLR) as origin city at (184, 458) on a[value='BLR']
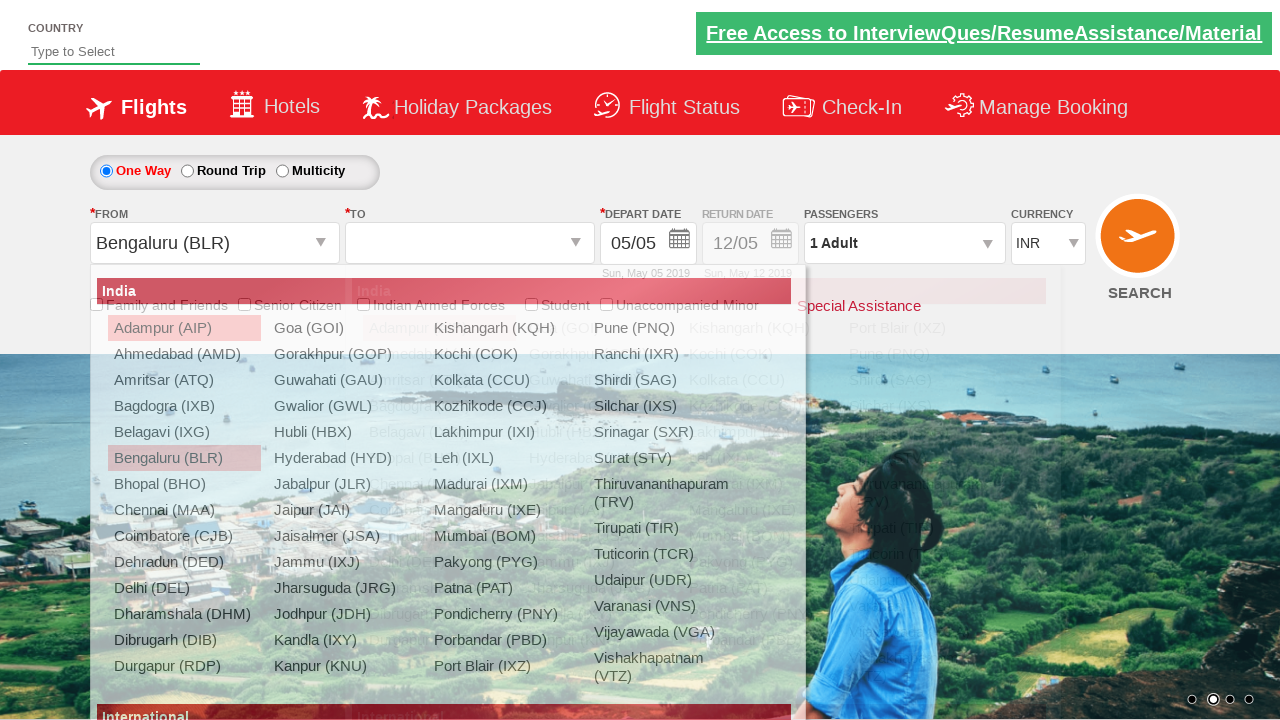

Waited for destination dropdown to update
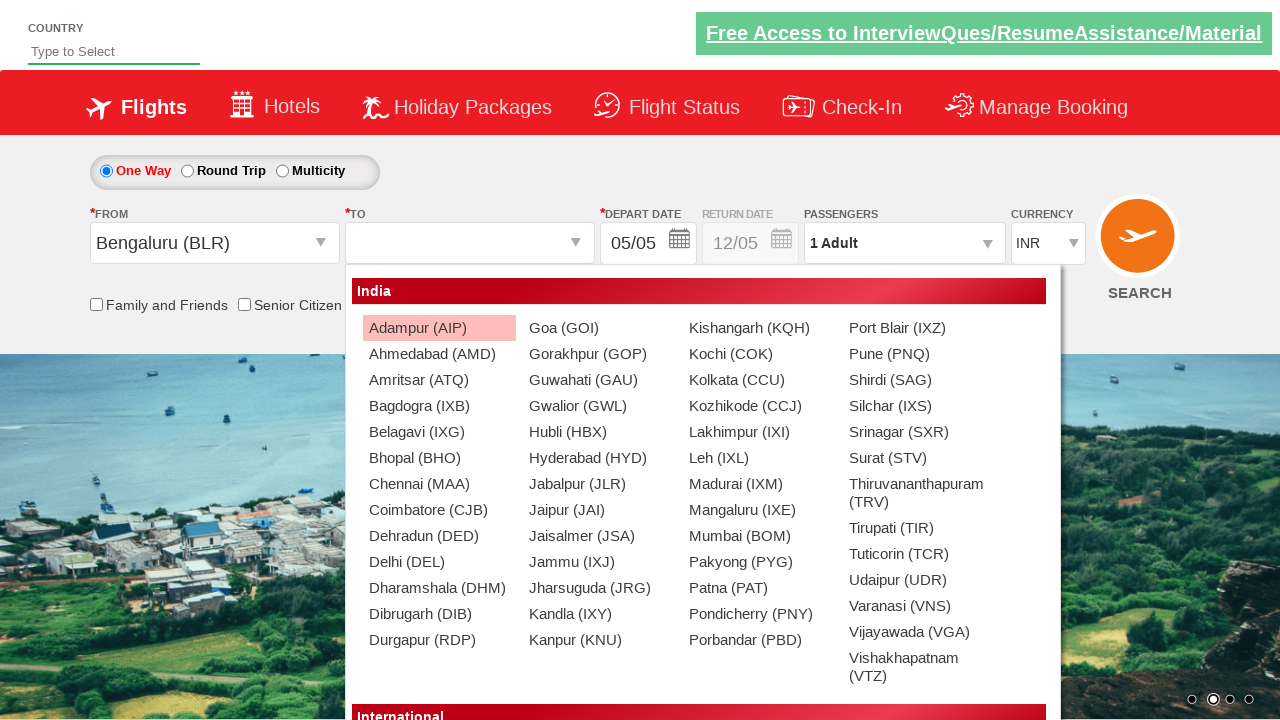

Selected Chennai (MAA) as destination city at (439, 484) on div#glsctl00_mainContent_ddl_destinationStation1_CTNR a[value='MAA']
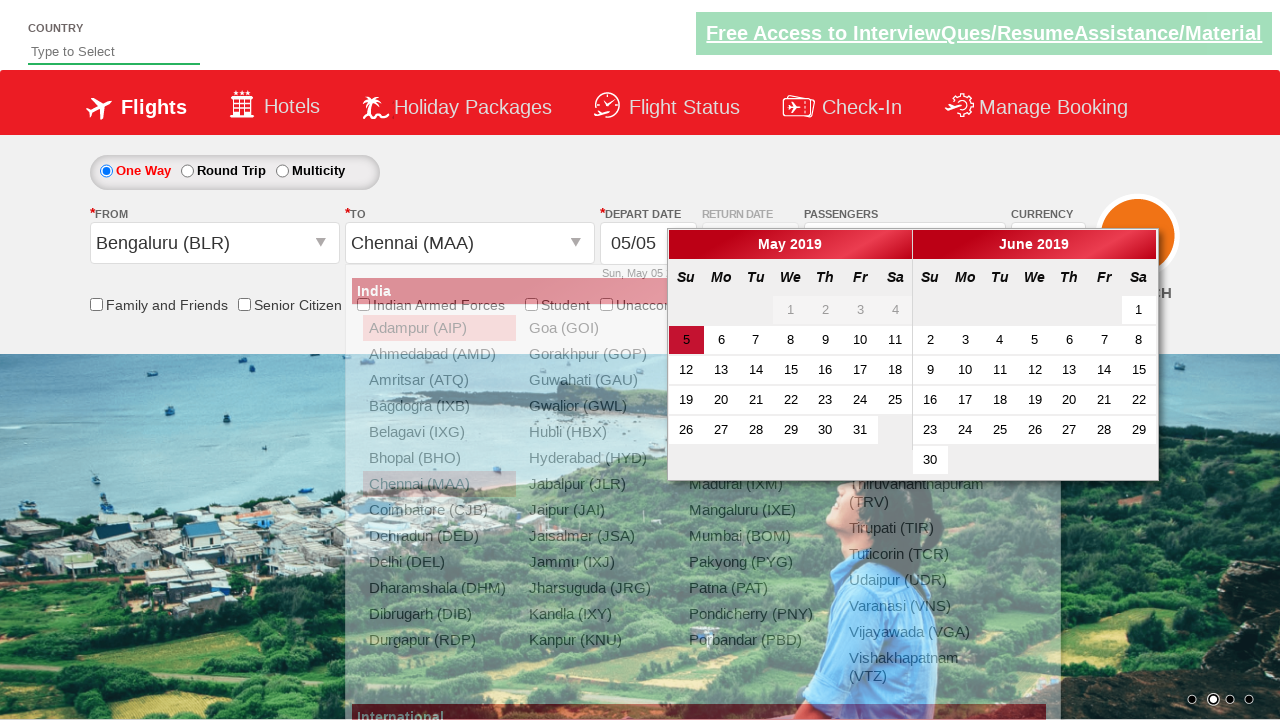

Selected current date from calendar at (686, 340) on .ui-state-default.ui-state-active
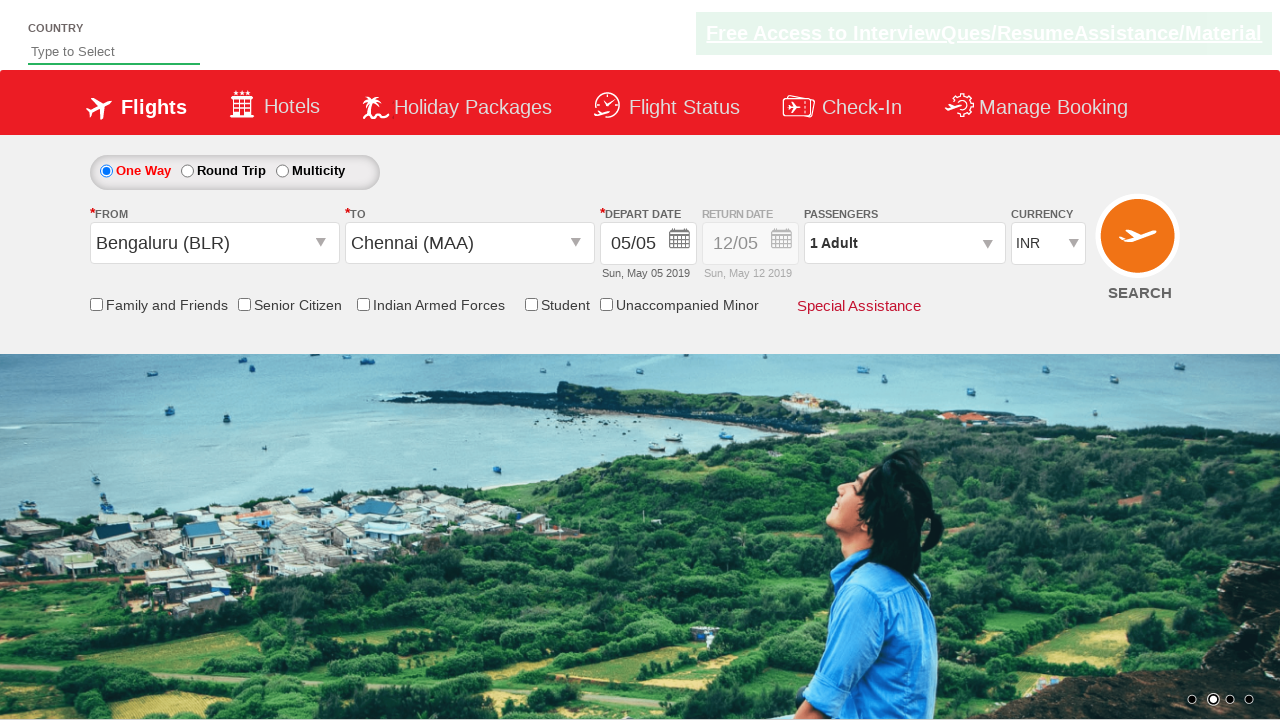

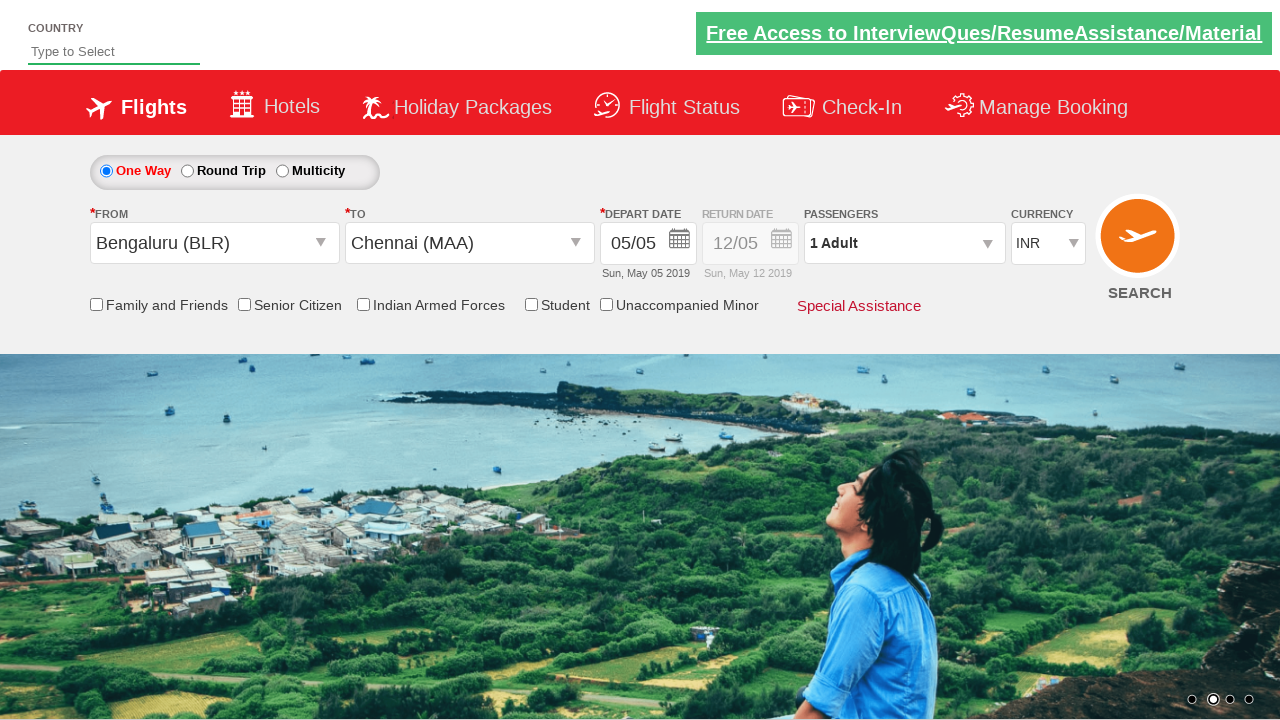